Launches browser and navigates to Ajio.com e-commerce website, maximizing the window to verify the site loads successfully

Starting URL: https://www.ajio.com

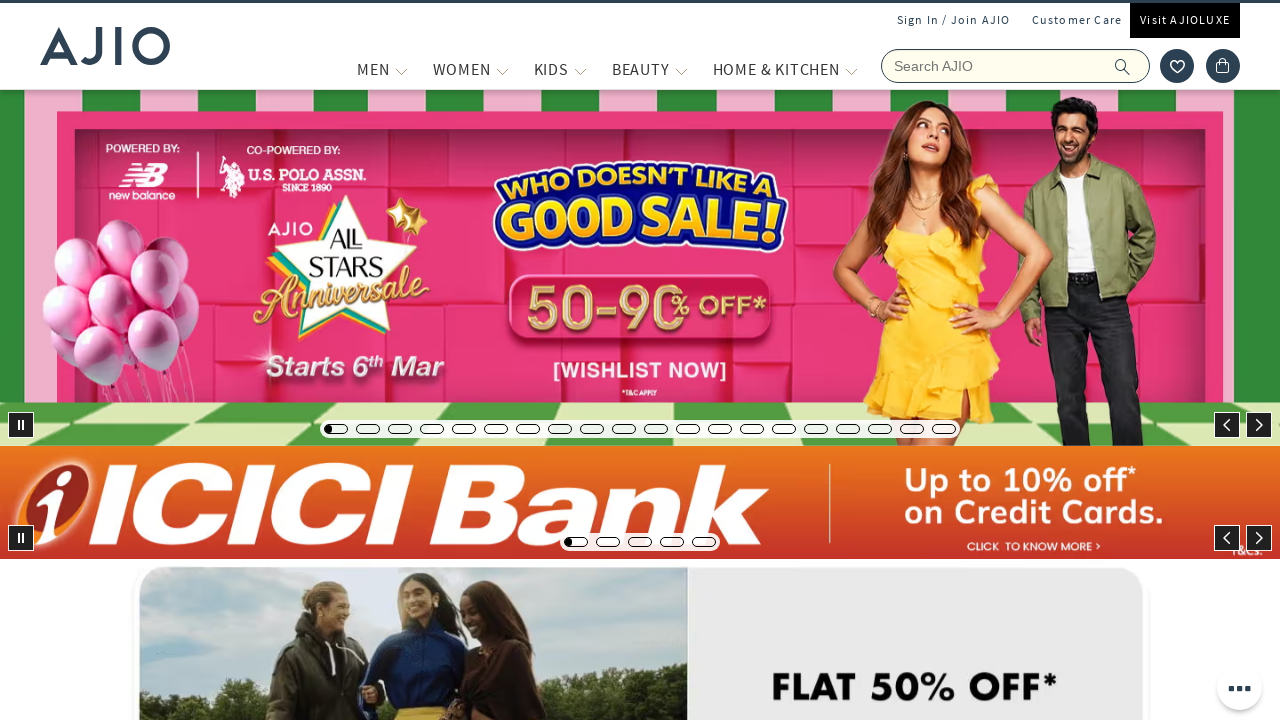

Set viewport size to 1920x1080 to maximize window
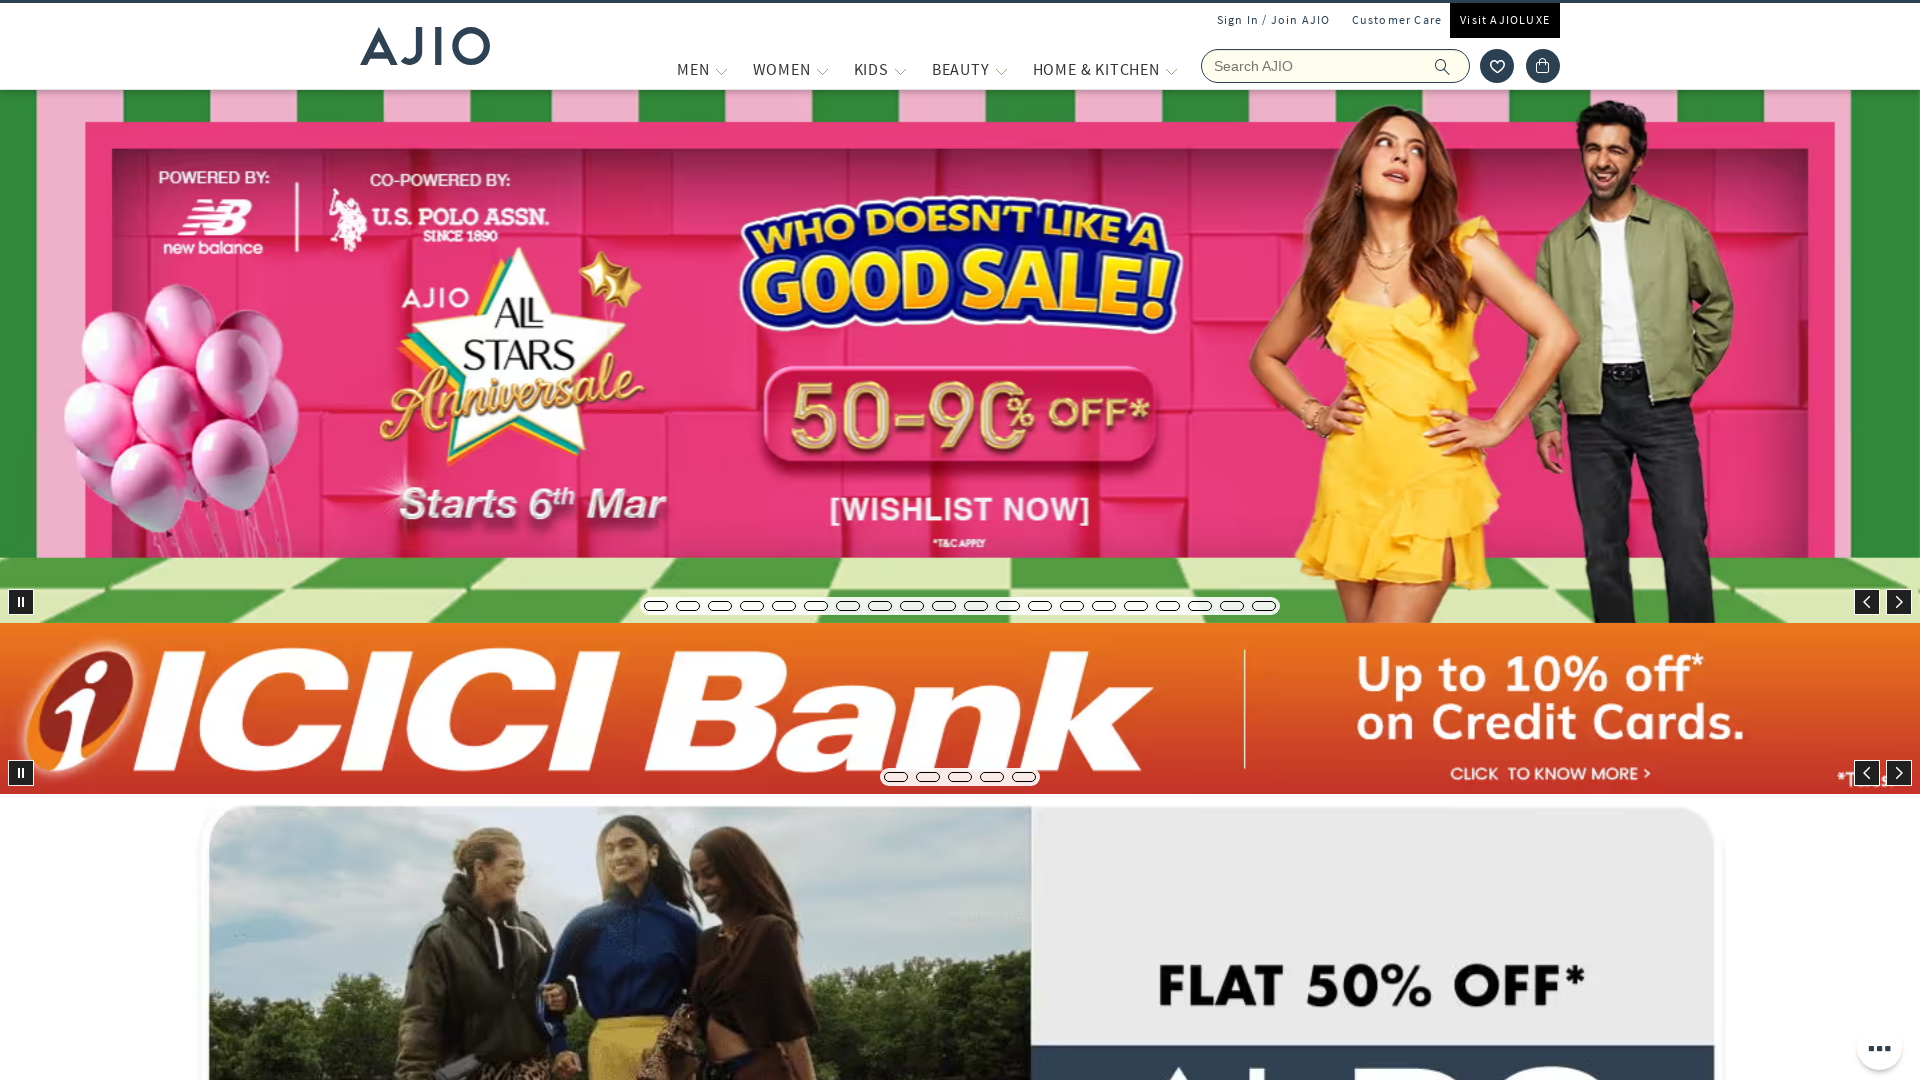

Waited for page to load completely (domcontentloaded state)
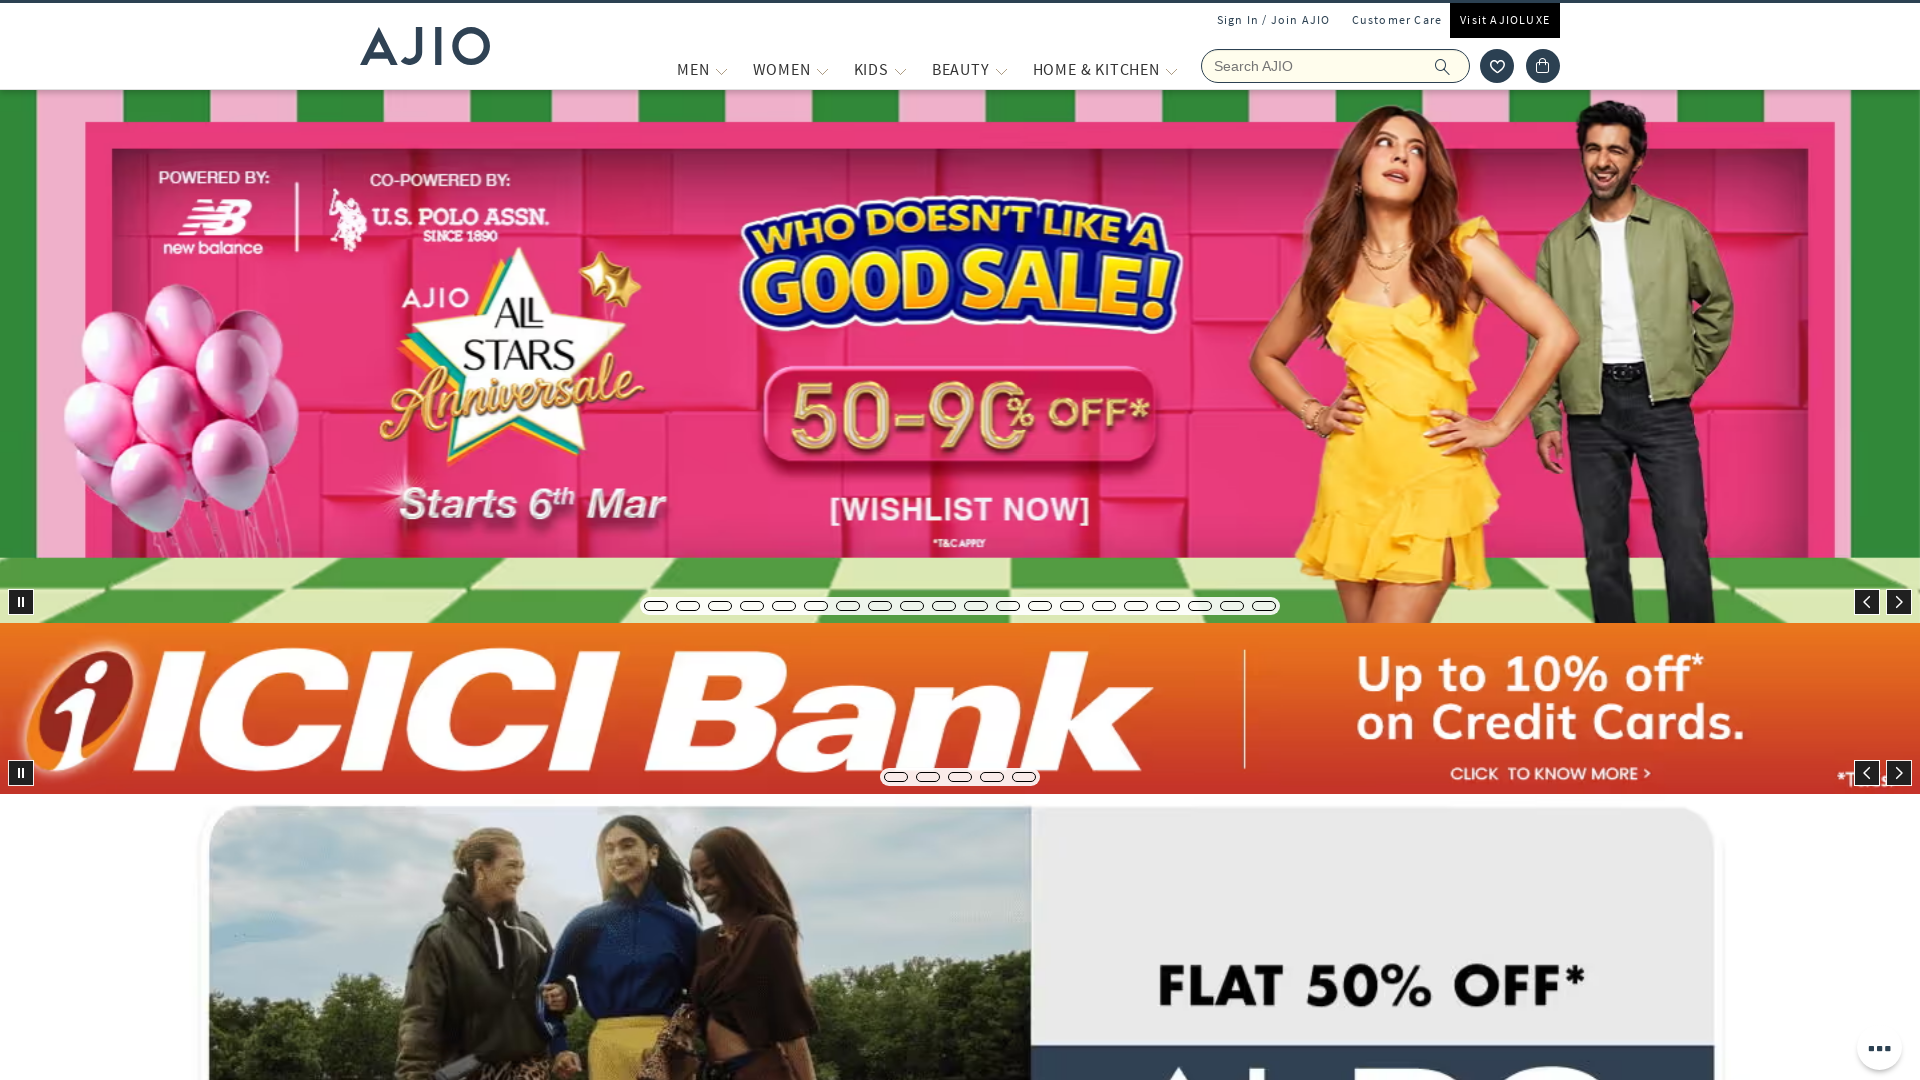

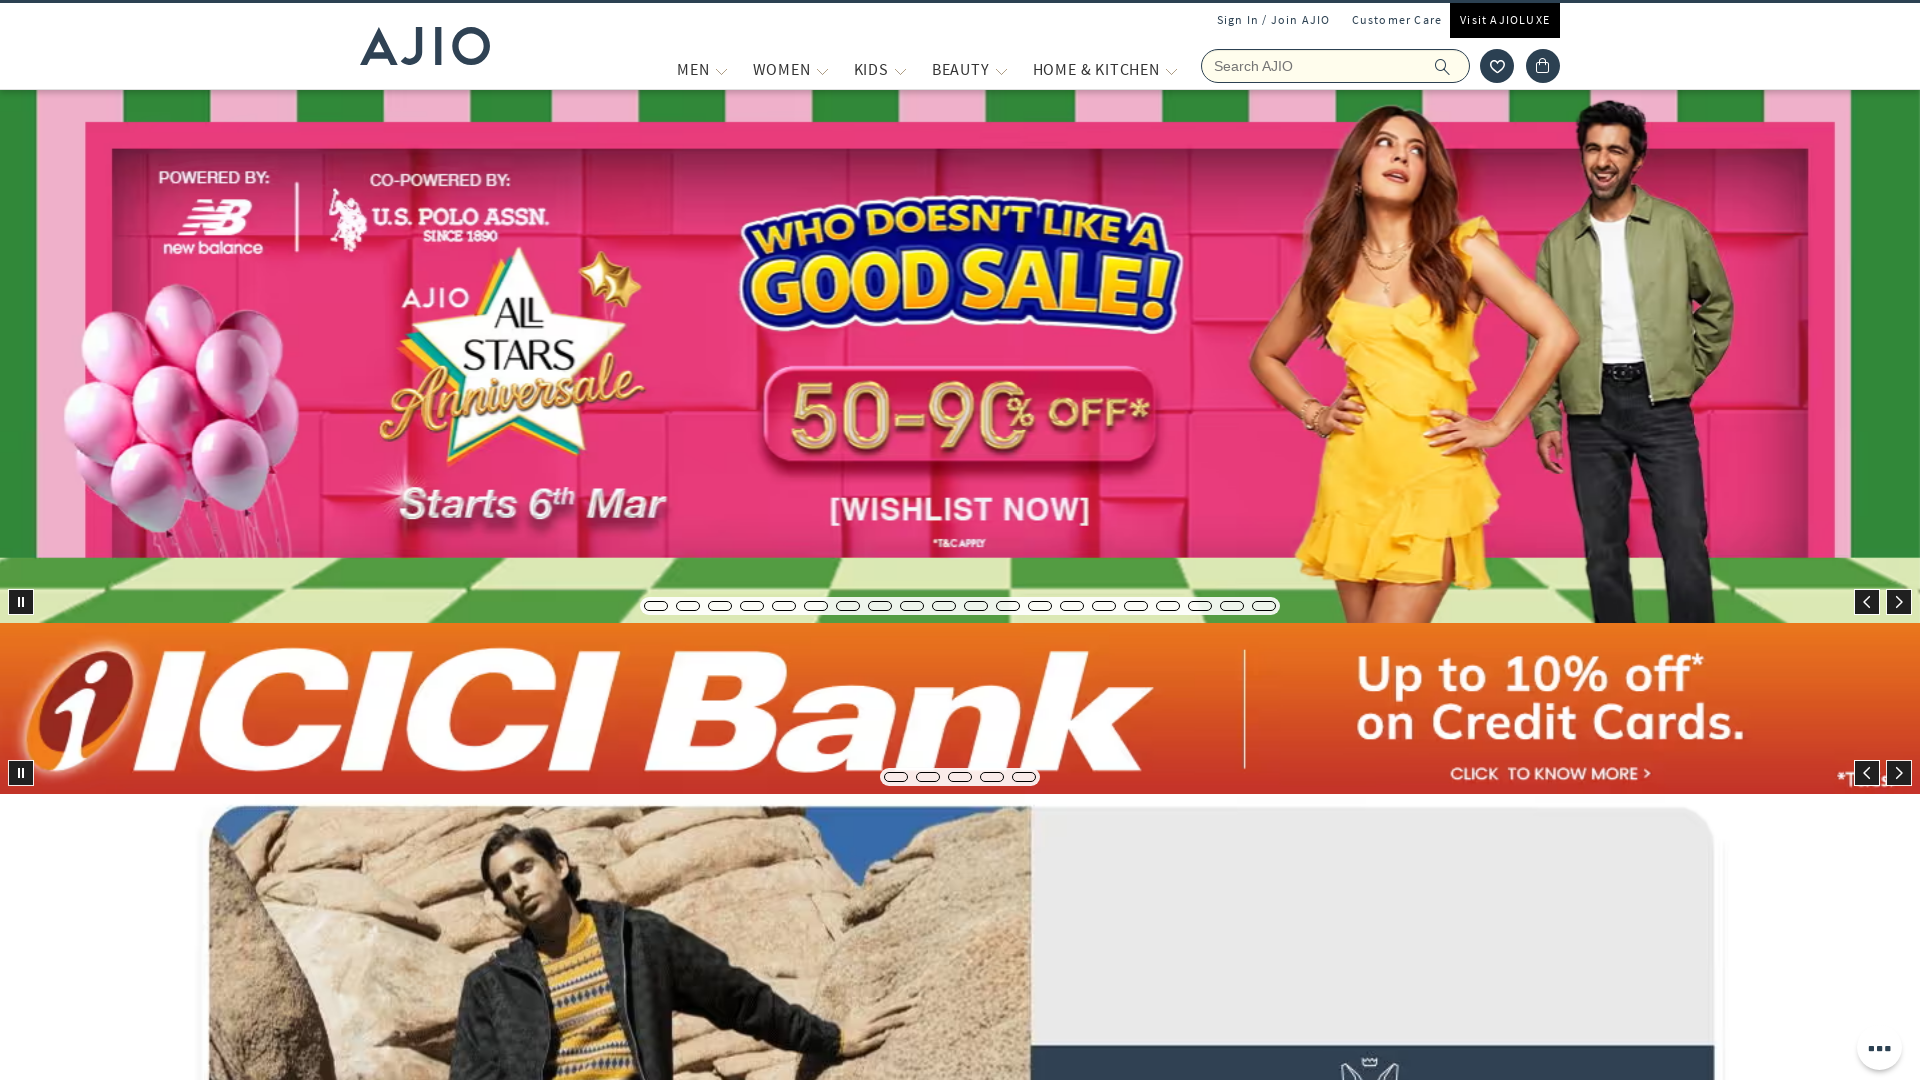